Tests marking individual todo items as complete by clicking their toggle checkboxes

Starting URL: https://demo.playwright.dev/todomvc

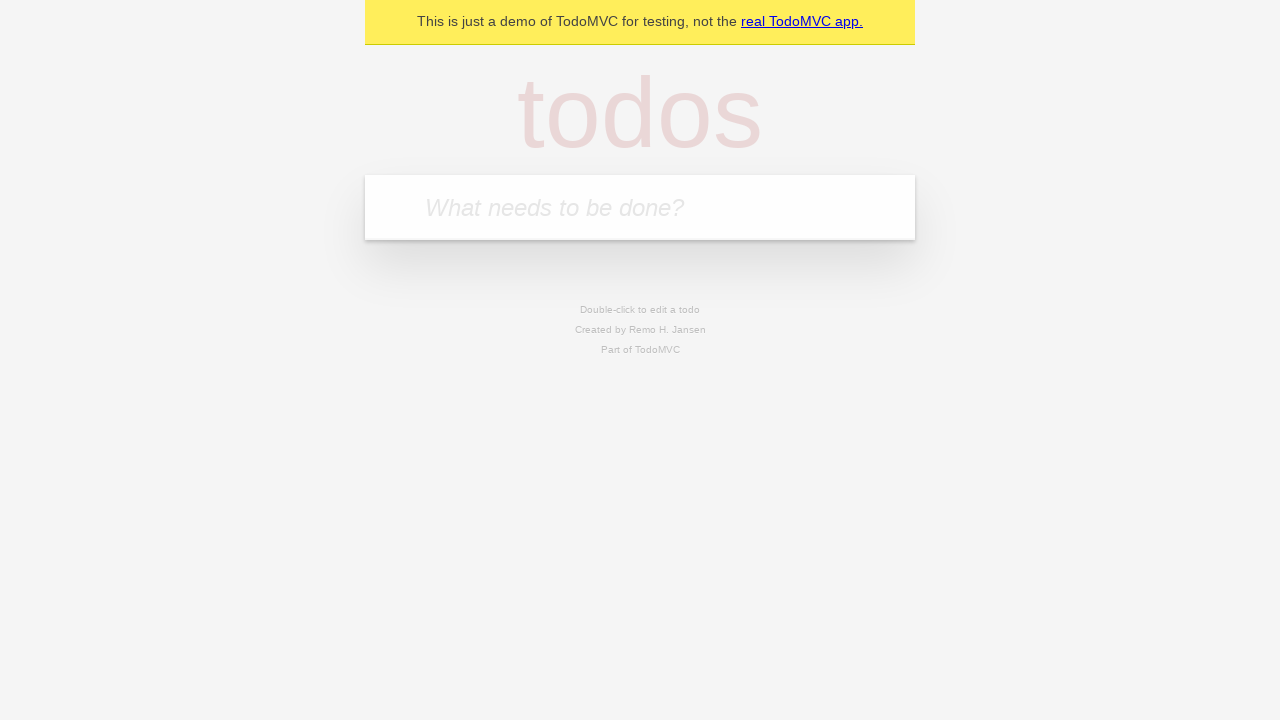

Filled new todo input with 'buy some cheese' on .new-todo
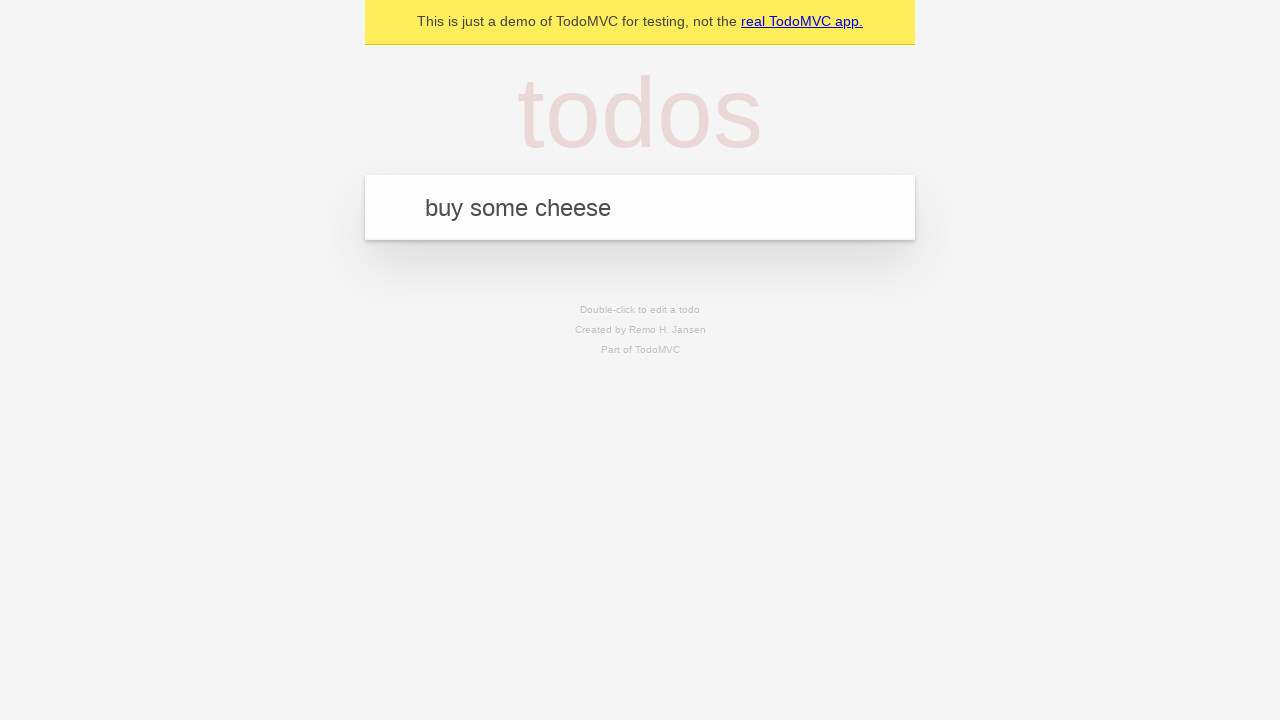

Pressed Enter to create first todo item on .new-todo
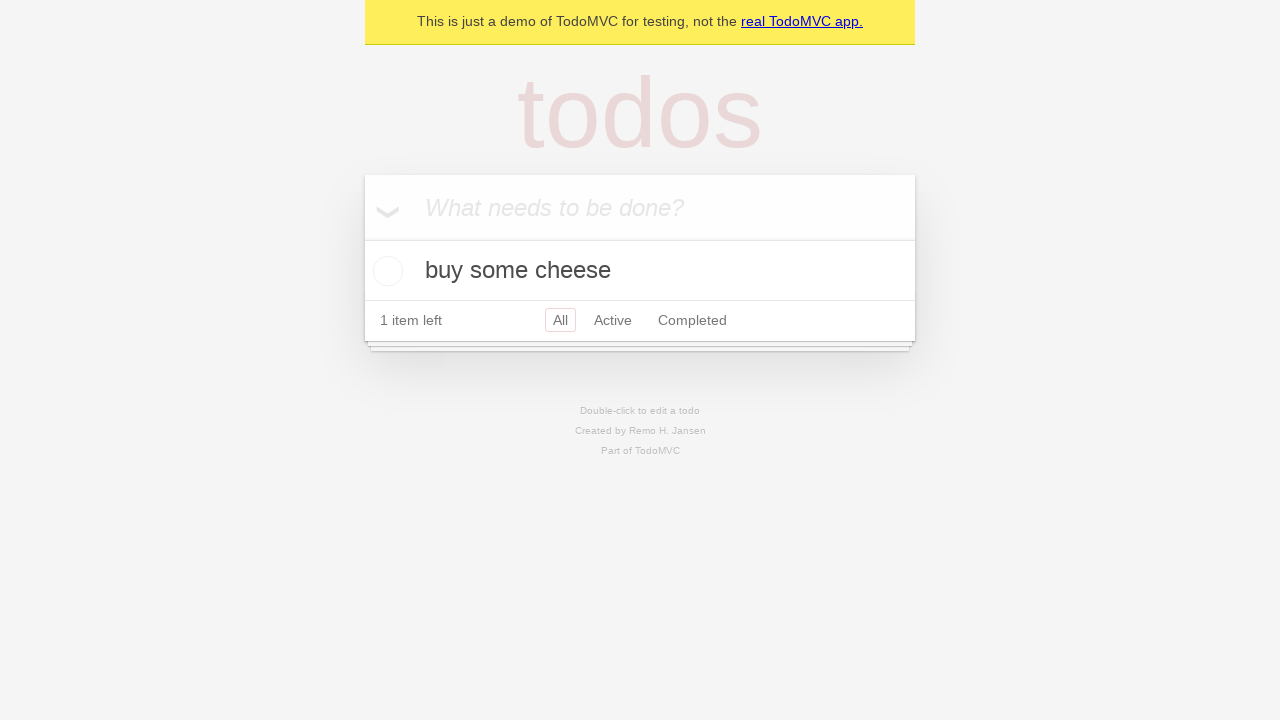

Filled new todo input with 'feed the cat' on .new-todo
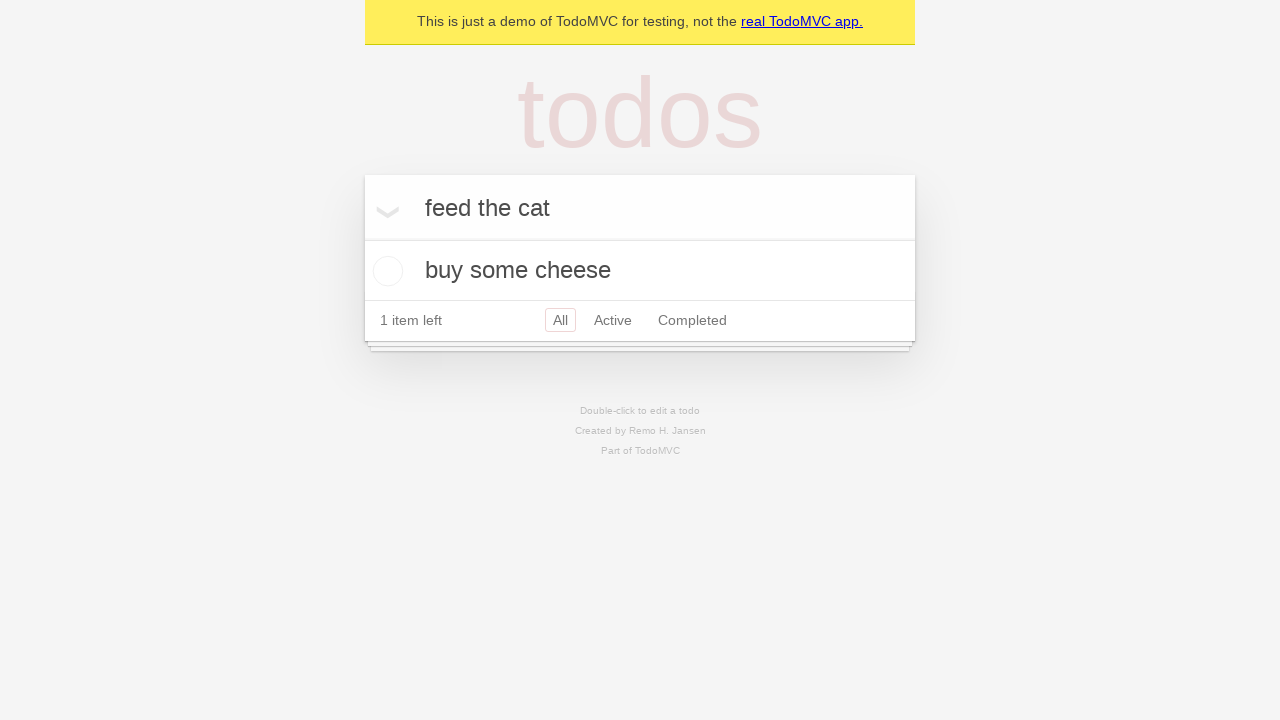

Pressed Enter to create second todo item on .new-todo
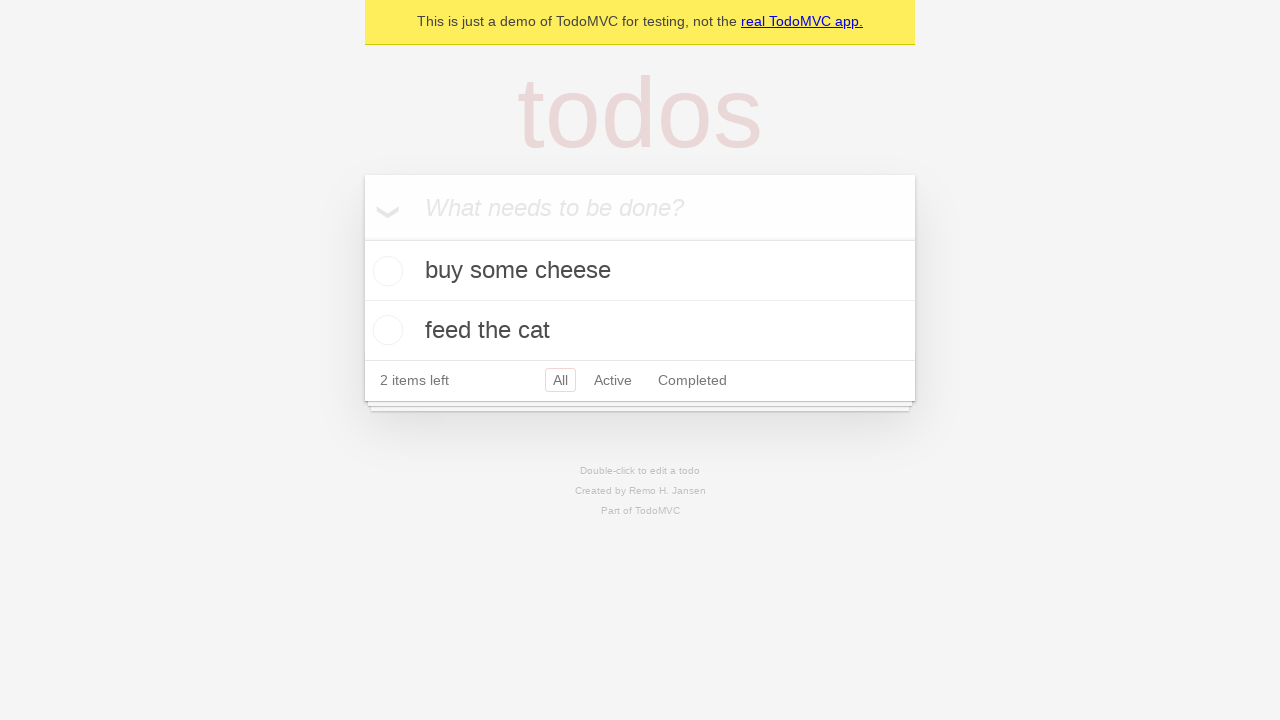

Waited for both todo items to be visible in the list
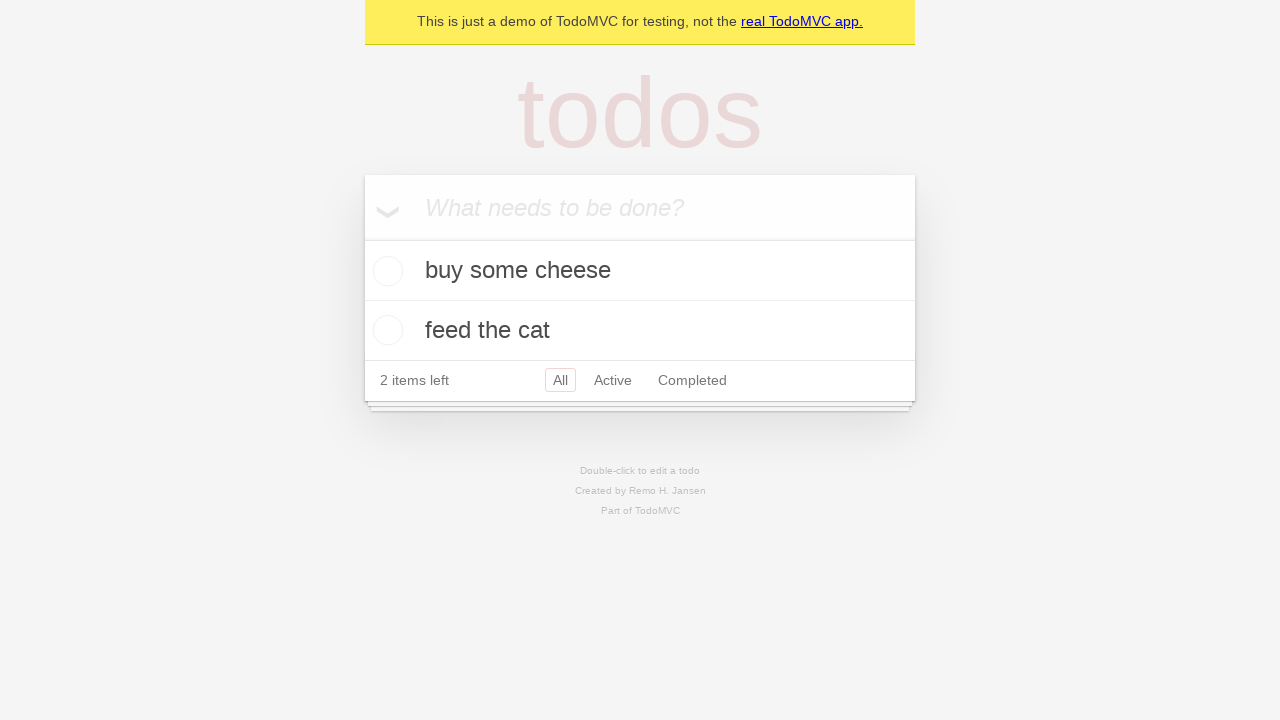

Marked first todo item 'buy some cheese' as complete at (385, 271) on .todo-list li >> nth=0 >> .toggle
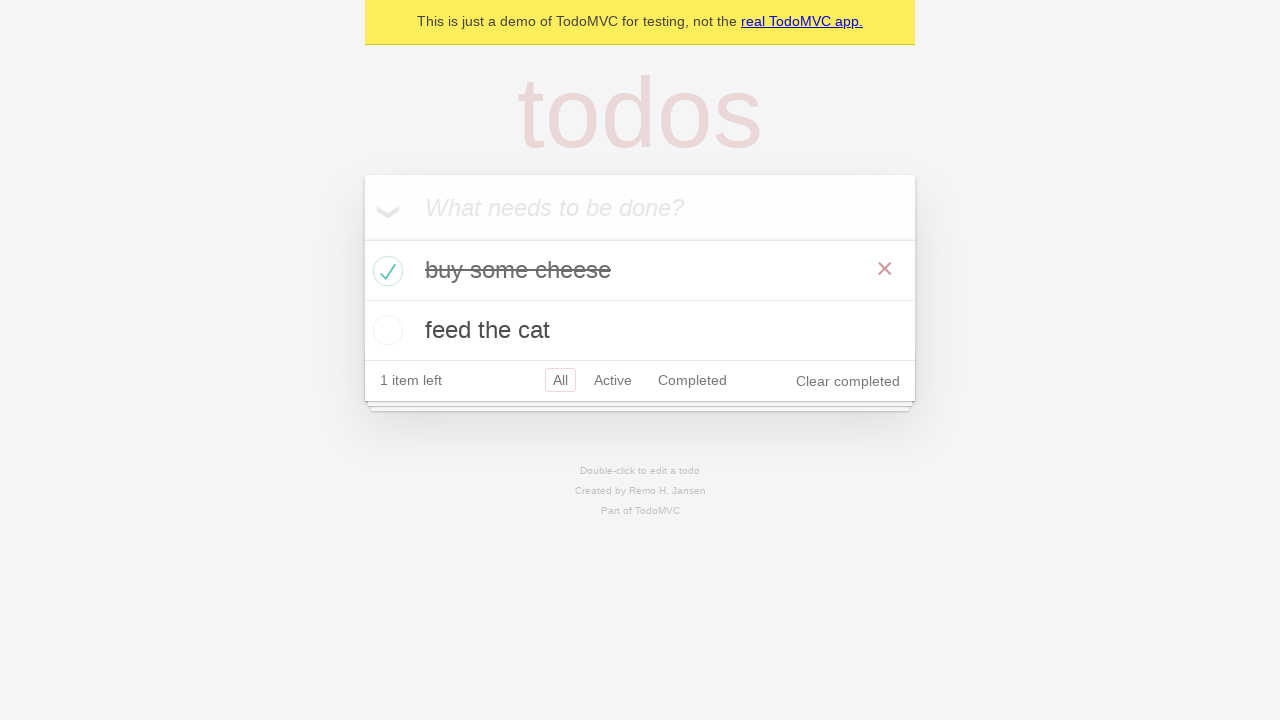

Marked second todo item 'feed the cat' as complete at (385, 330) on .todo-list li >> nth=1 >> .toggle
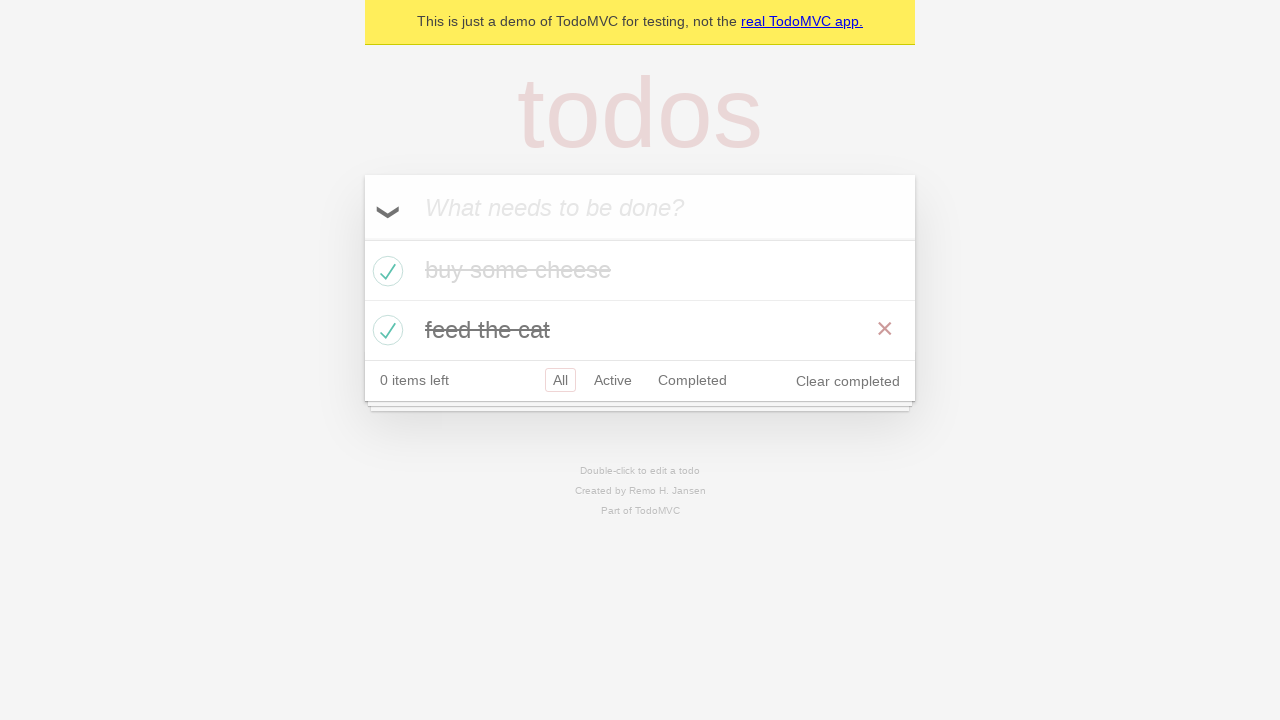

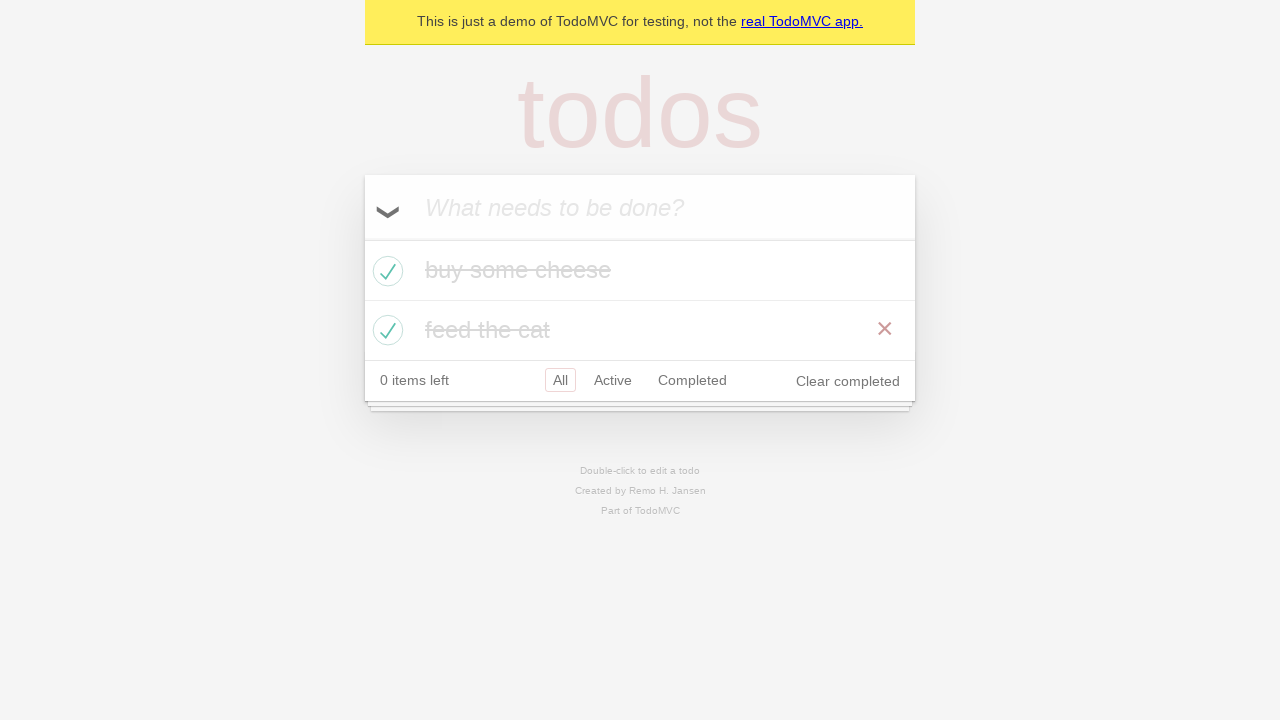